Navigates to a course automation practice site, clicks on the challenges section, selects specific checkboxes for convertible cars, and fills multiple city input fields with "São Paulo"

Starting URL: https://cursoautomacao.netlify.app/

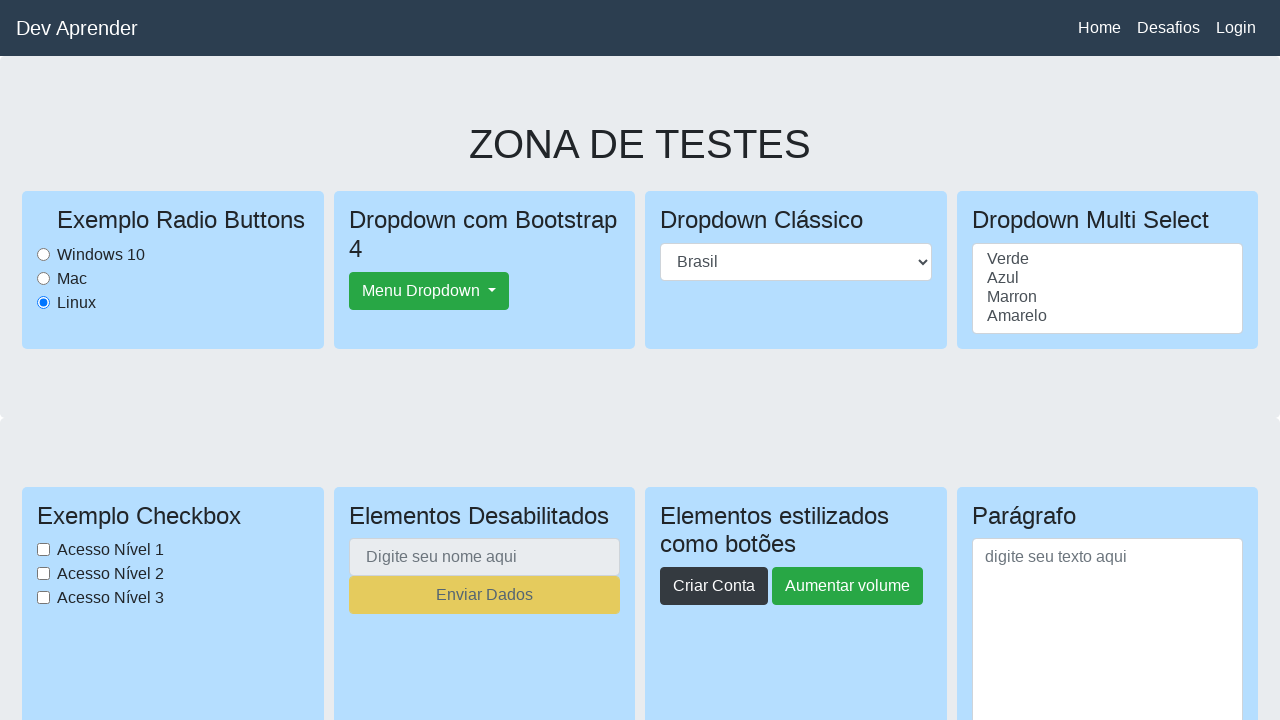

Clicked on 'Desafios' (Challenges) button at (1168, 28) on text='Desafios'
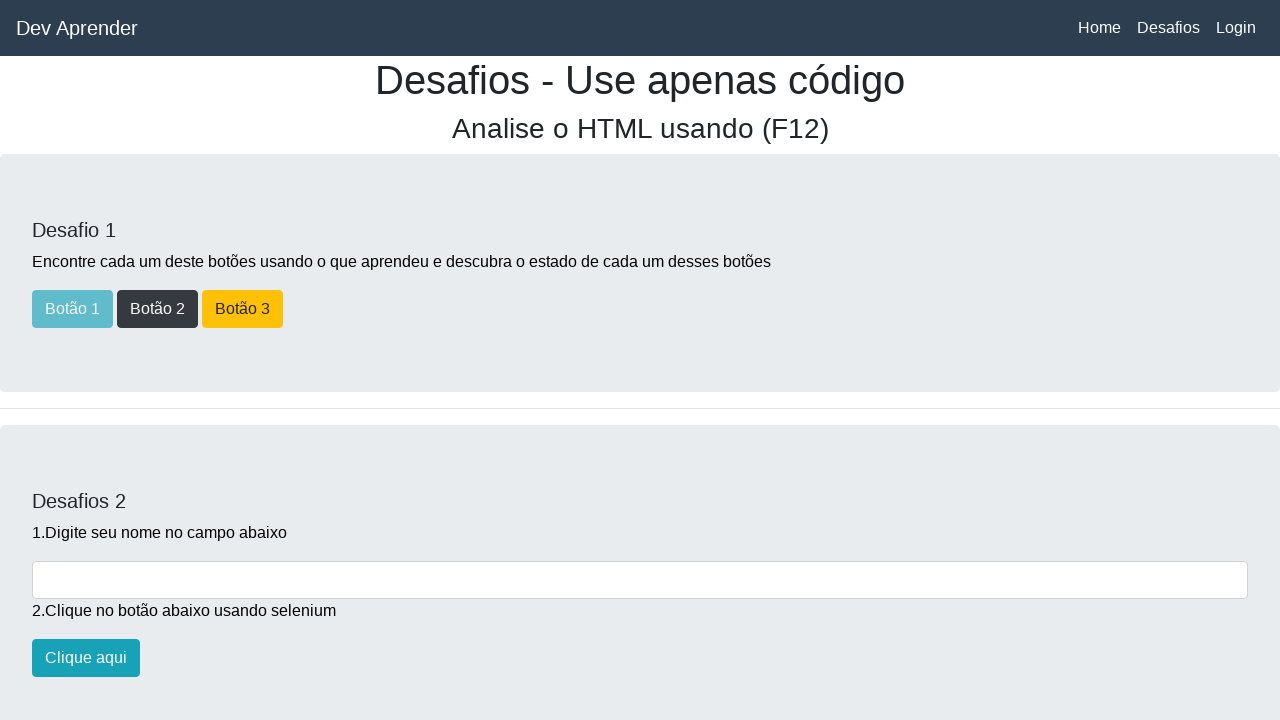

Waited for convertible car checkboxes to load
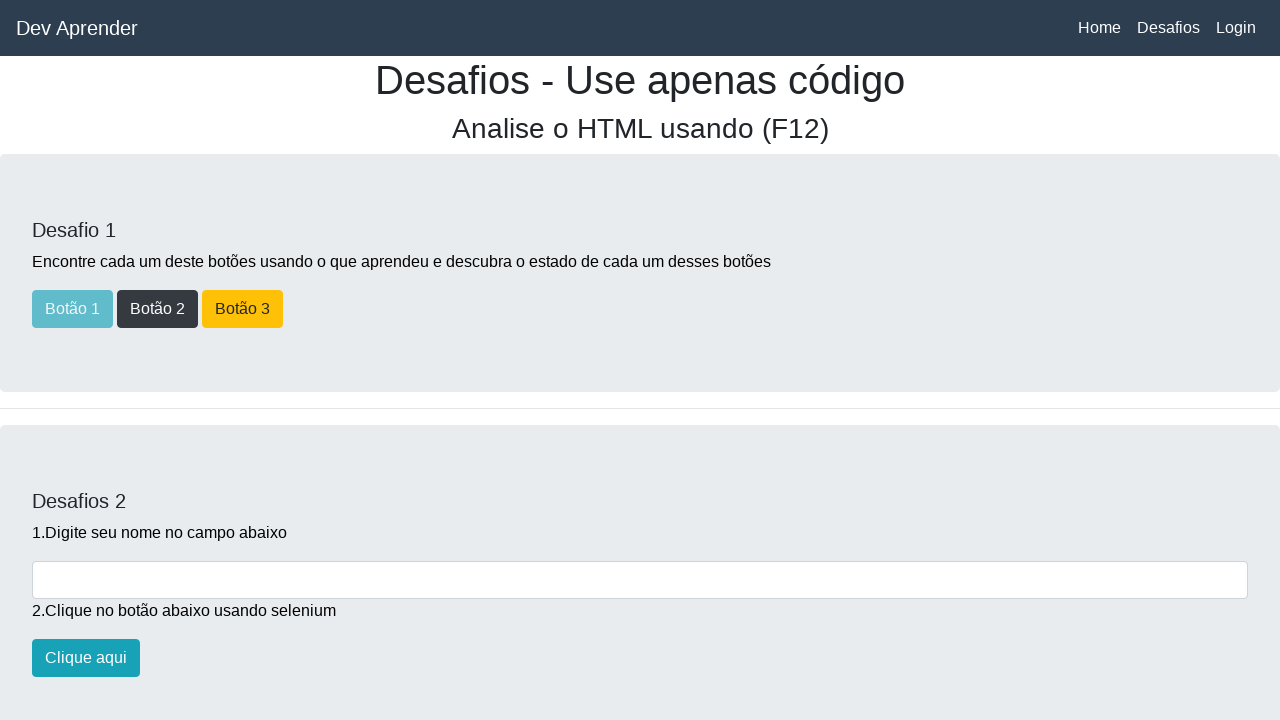

Retrieved all convertible car checkboxes
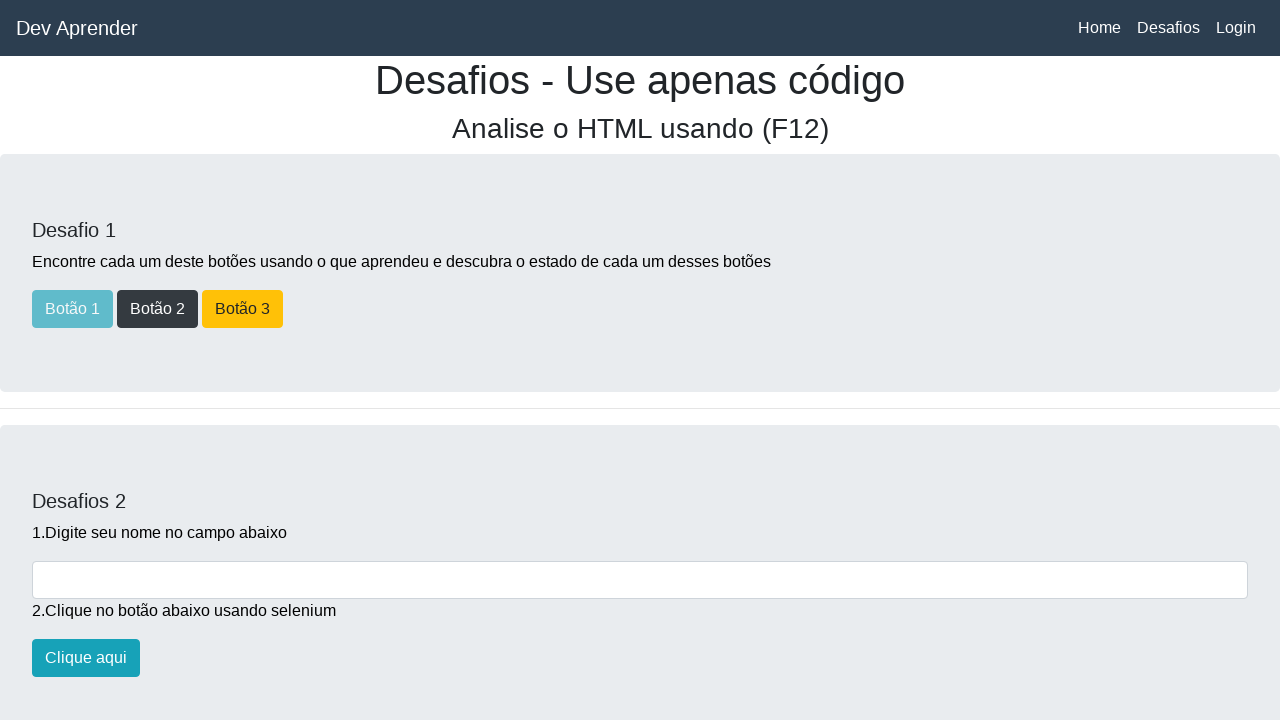

Retrieved all city input fields
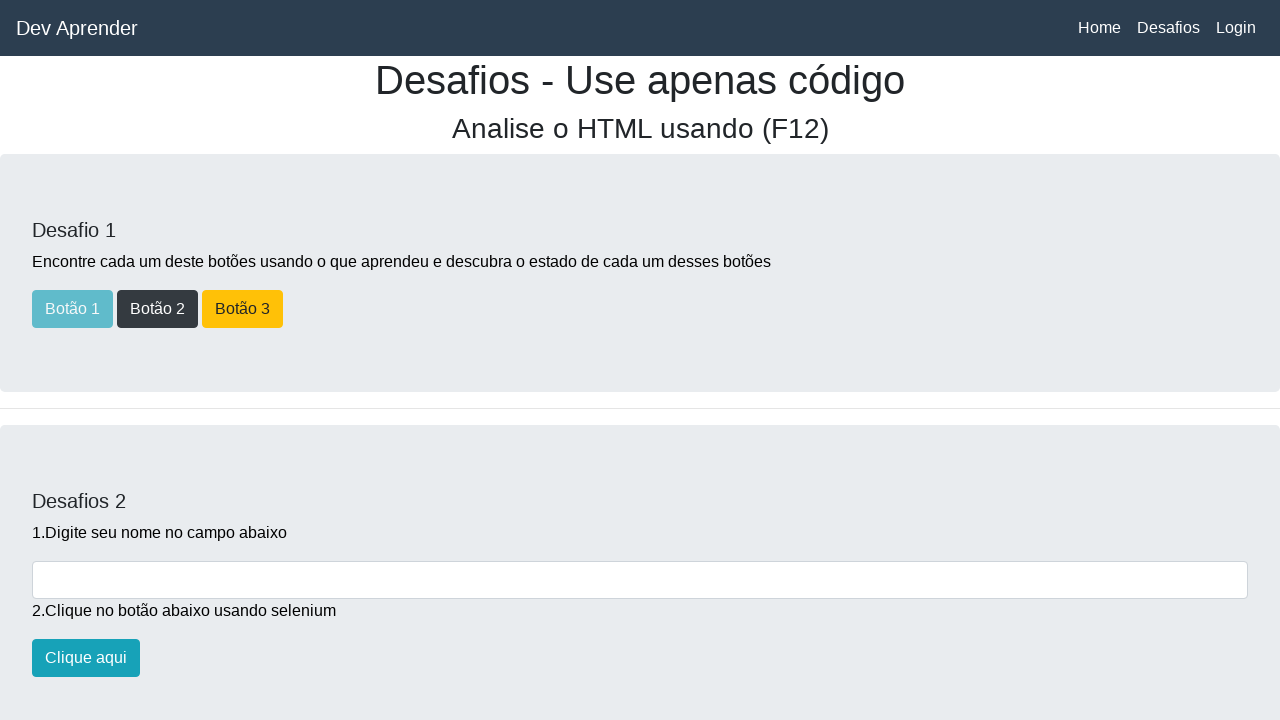

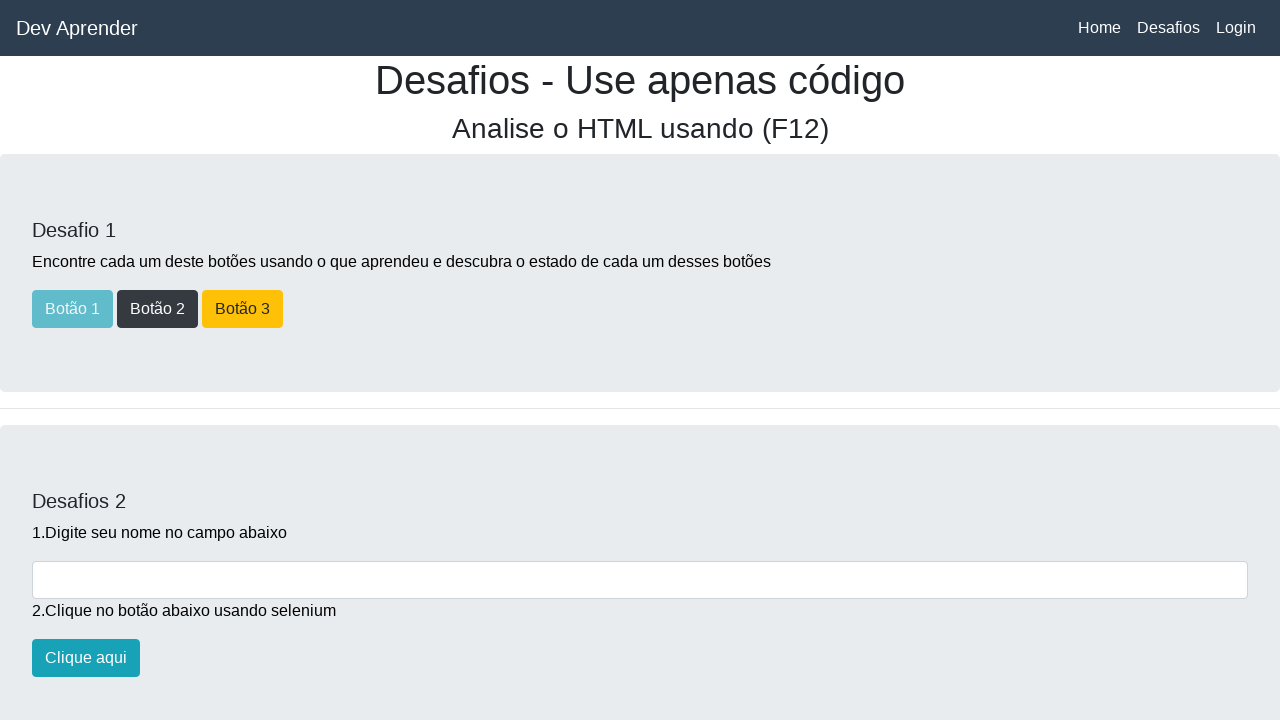